Tests window/tab handling by opening multiple links in new tabs and switching between them

Starting URL: https://www.globalsqa.com/

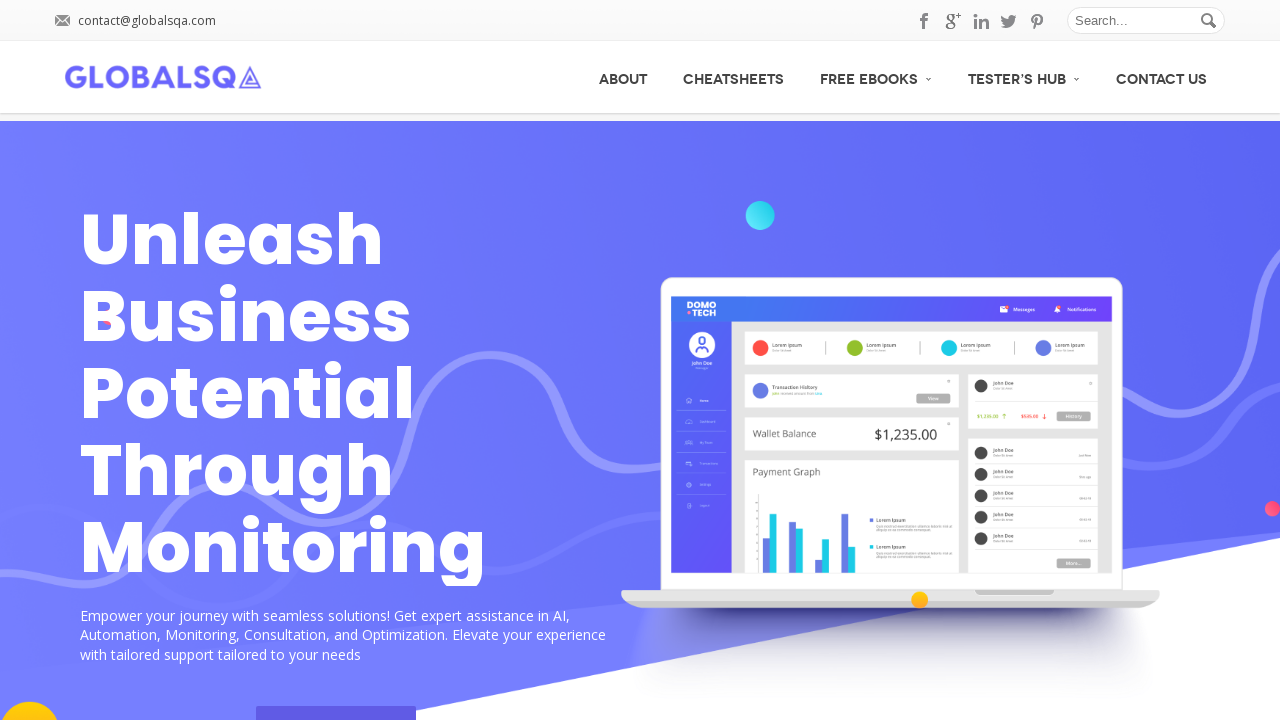

Clicked on CheatSheets menu item at (734, 77) on xpath=//li[@id='menu-item-6898']//a[normalize-space()='CheatSheets']
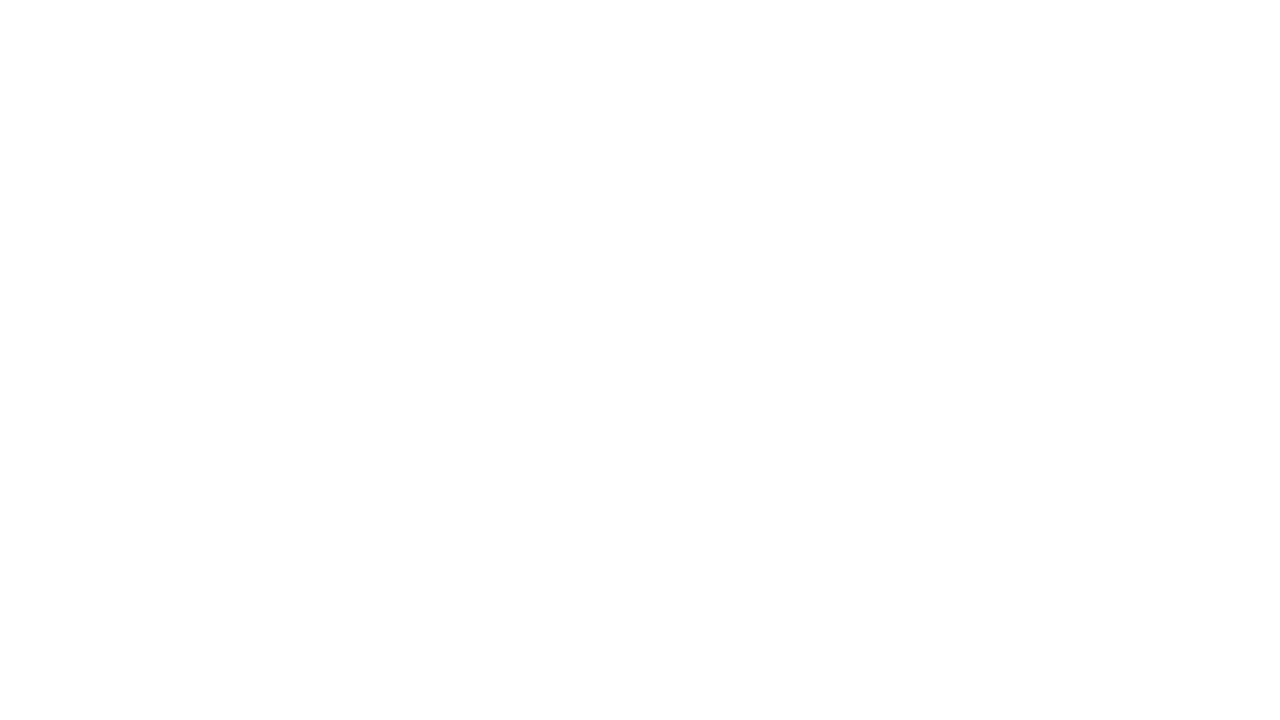

Opened GIT Cheat Sheet in new tab at (128, 344) on xpath=//a[text()='GIT Cheat Sheet']
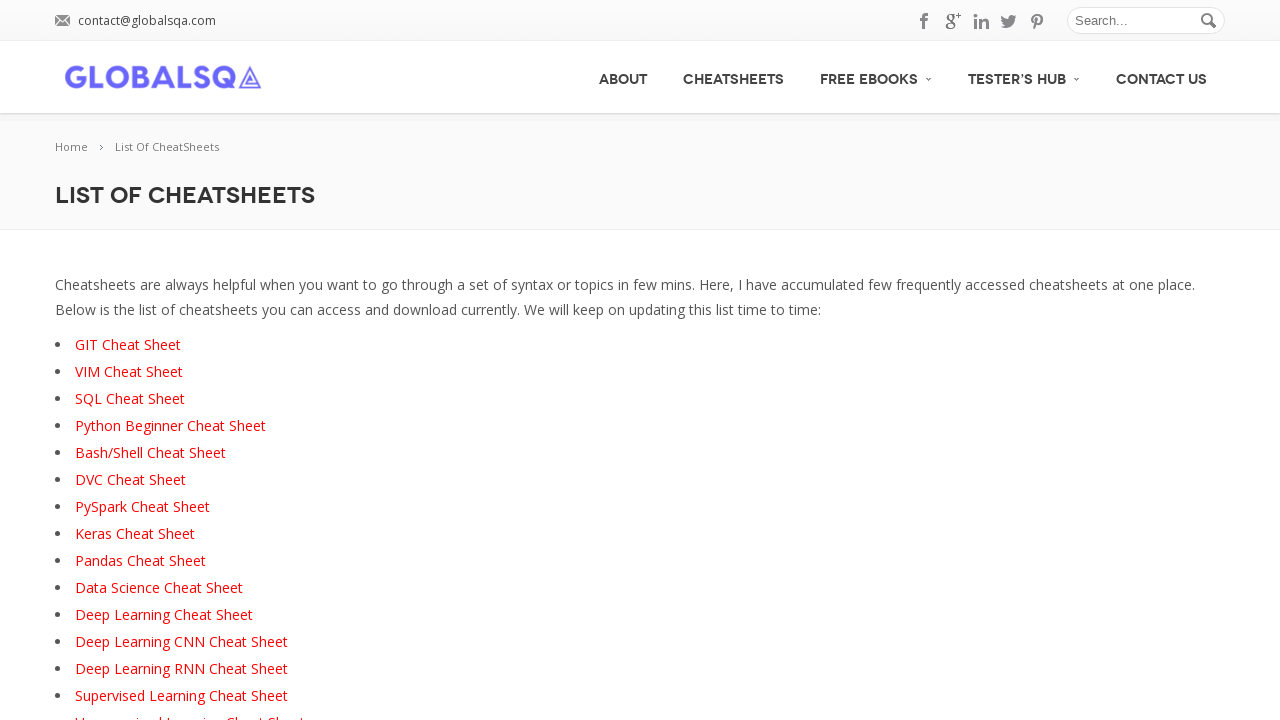

Opened VIM Cheat Sheet in new tab at (129, 372) on xpath=//a[text()='VIM Cheat Sheet']
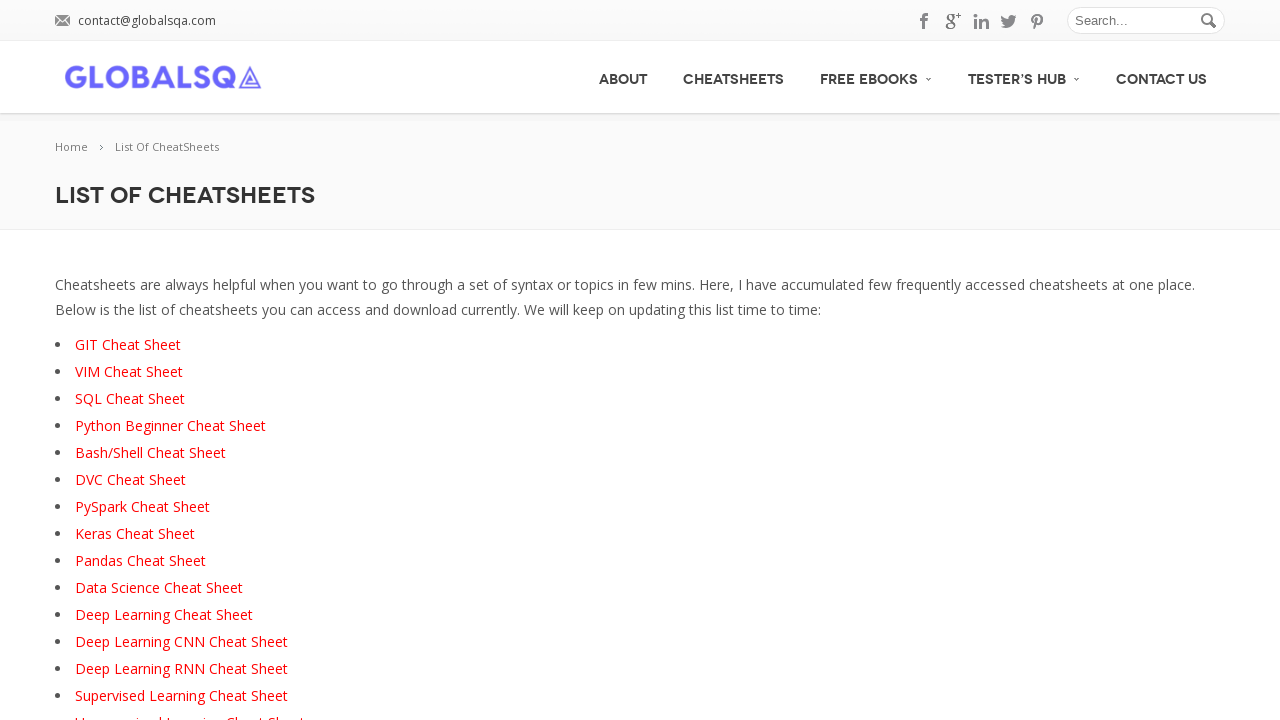

Opened SQL Cheat Sheet in new tab at (130, 398) on xpath=//a[text()='SQL Cheat Sheet']
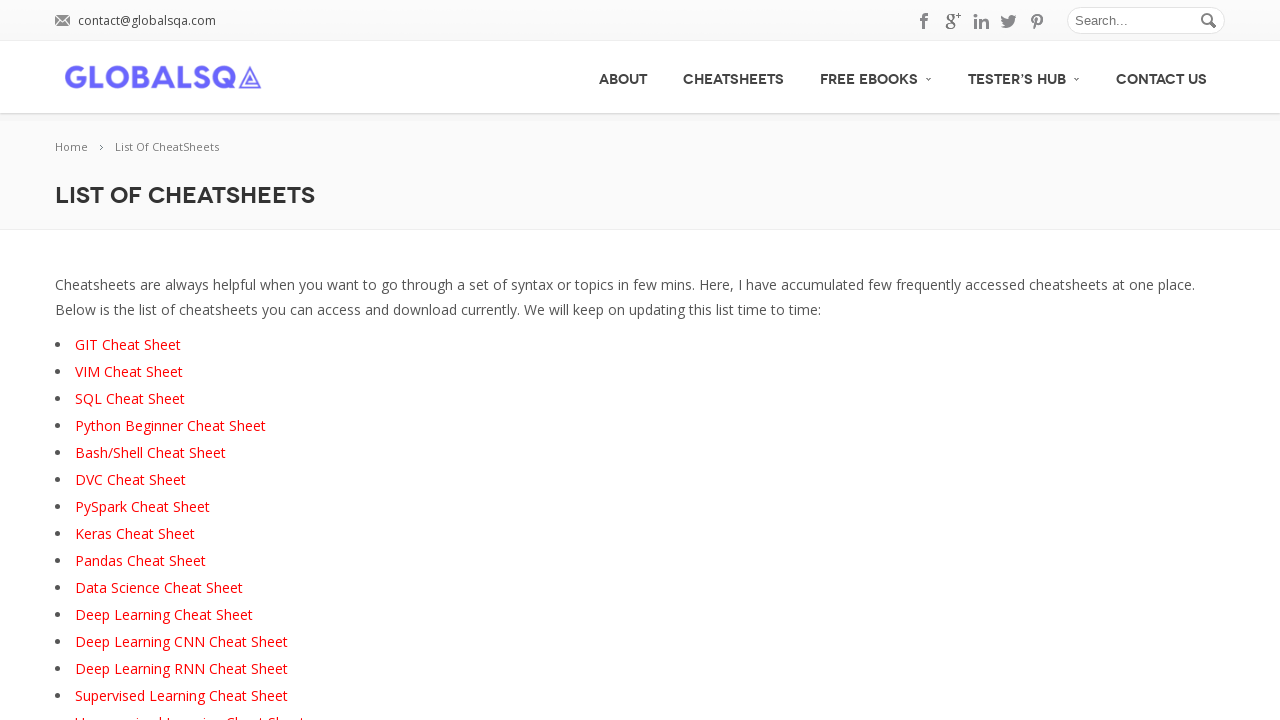

Opened Python Beginner Cheat Sheet in new tab at (170, 426) on xpath=//a[text()='Python Beginner Cheat Sheet']
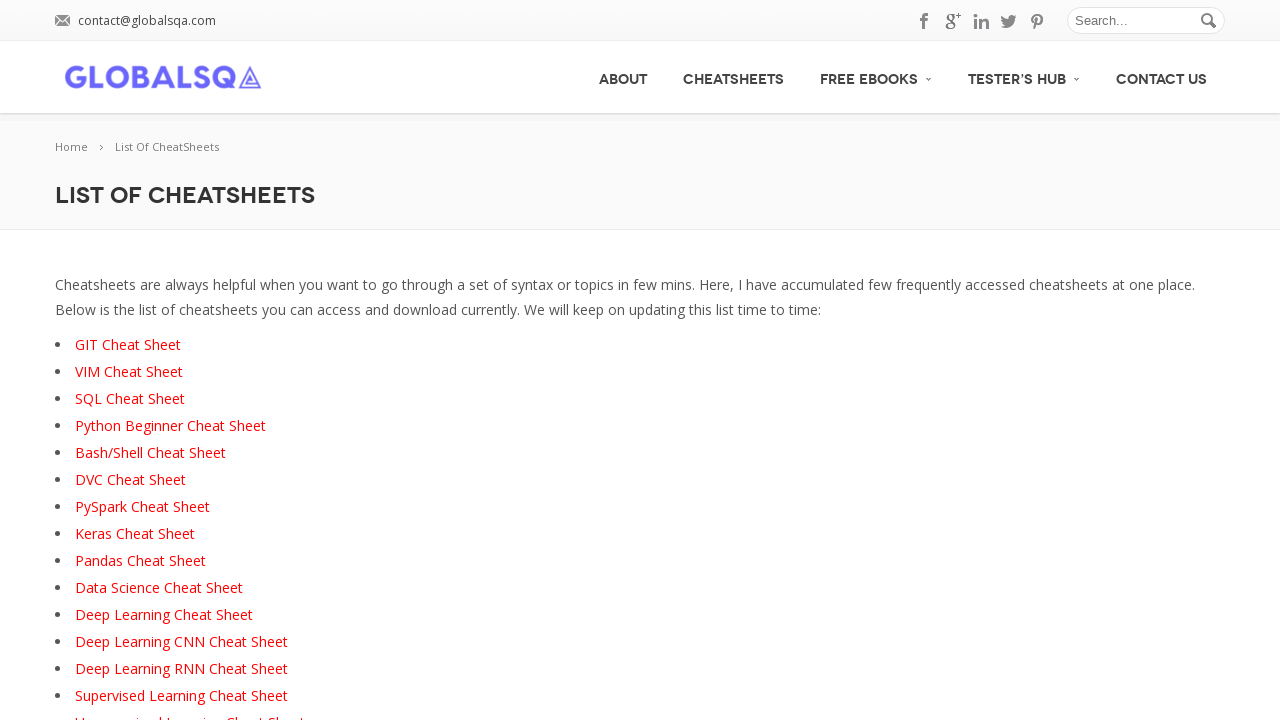

Switched to GIT Cheat Sheet tab and waited for page load
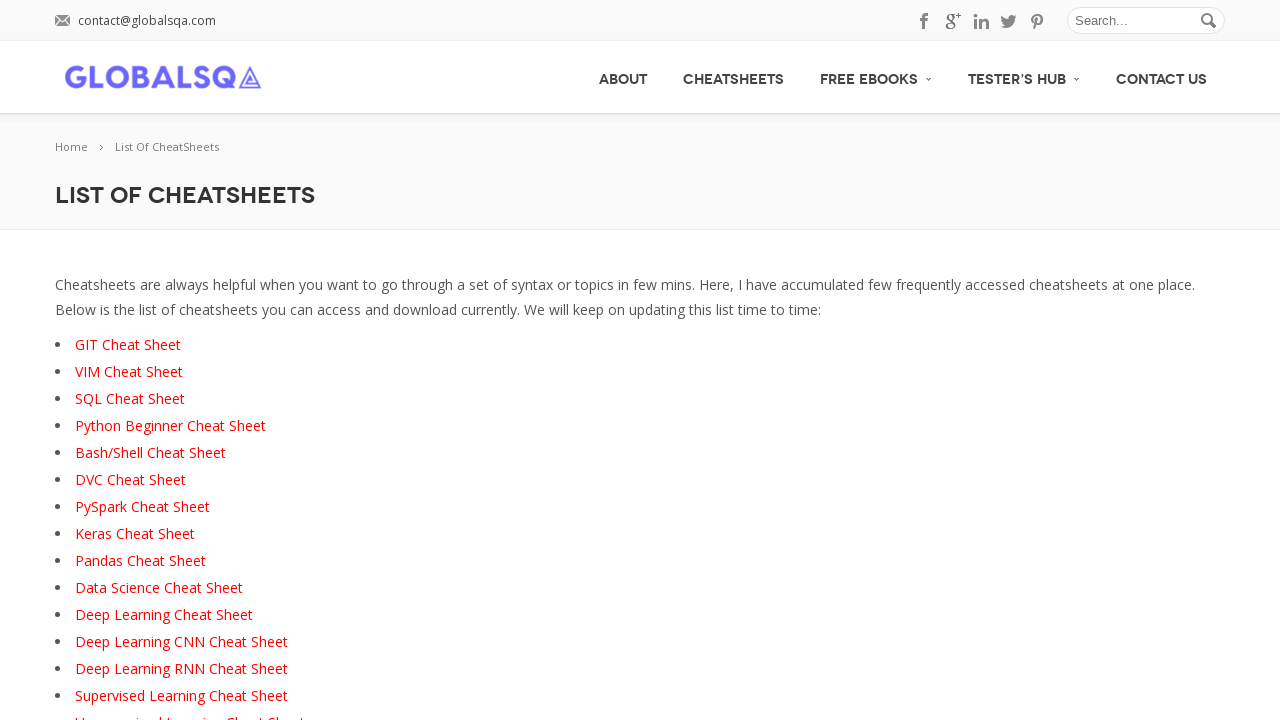

Verified GIT CheatSheet download button is visible
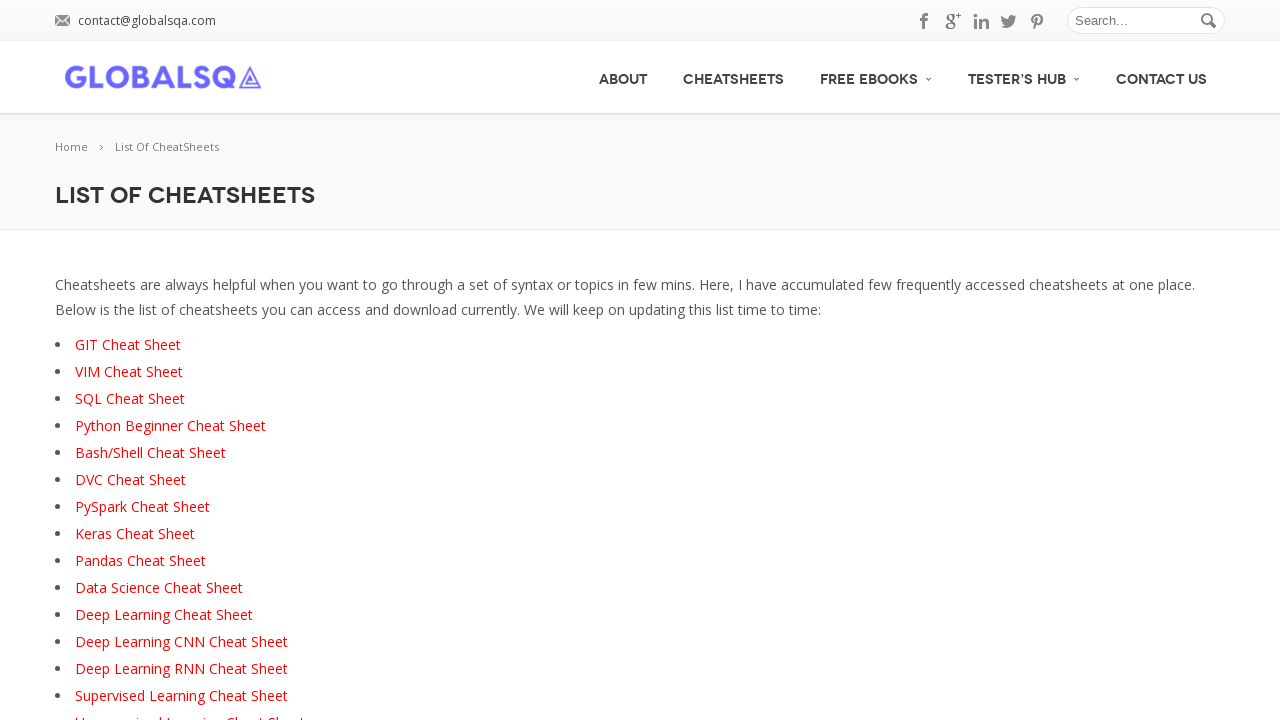

Clicked on VIM Cheat Sheet link from main page at (129, 372) on xpath=//a[normalize-space()='VIM Cheat Sheet']
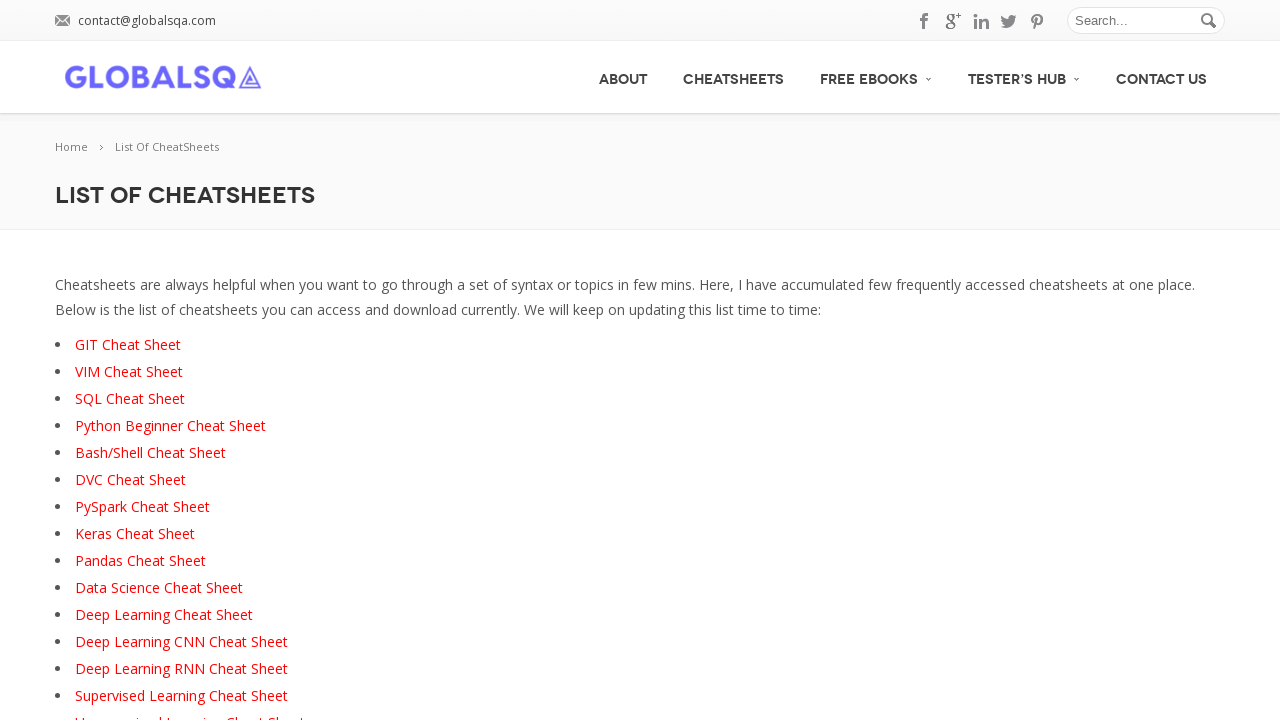

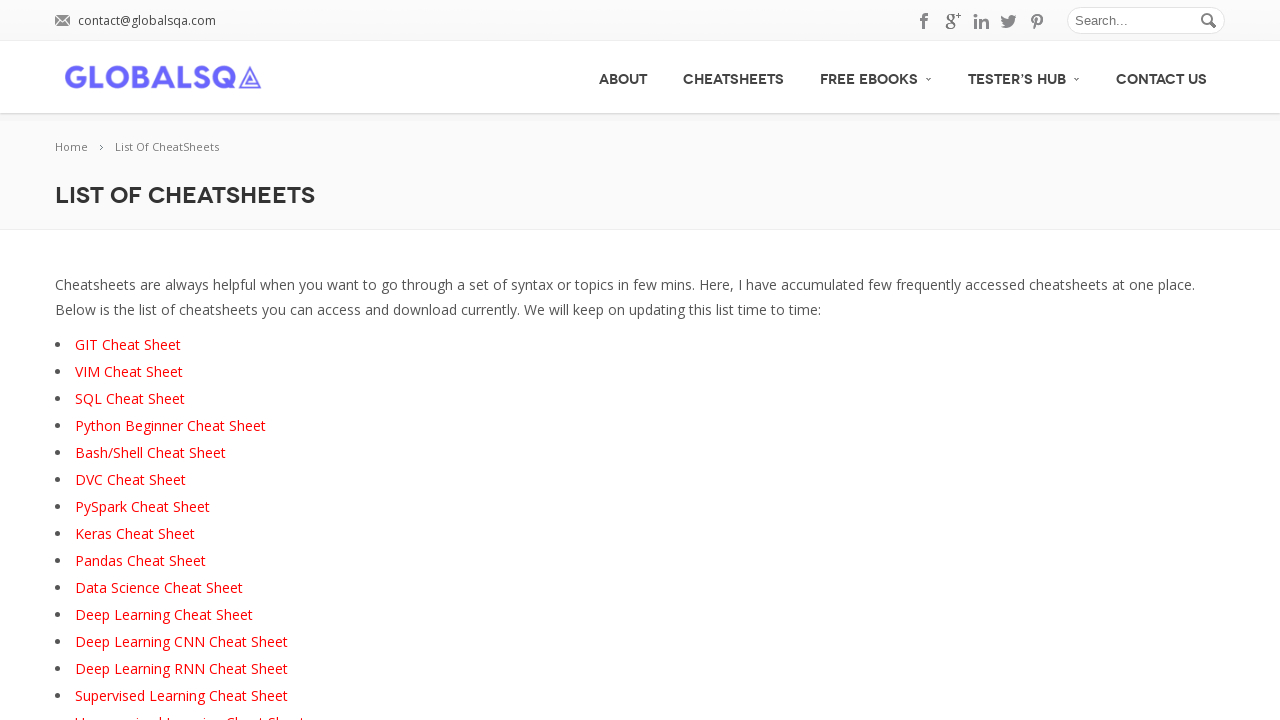